Navigates to a demo e-commerce site and verifies that navigation links and product elements are present on the page.

Starting URL: https://www.demoblaze.com/index.html

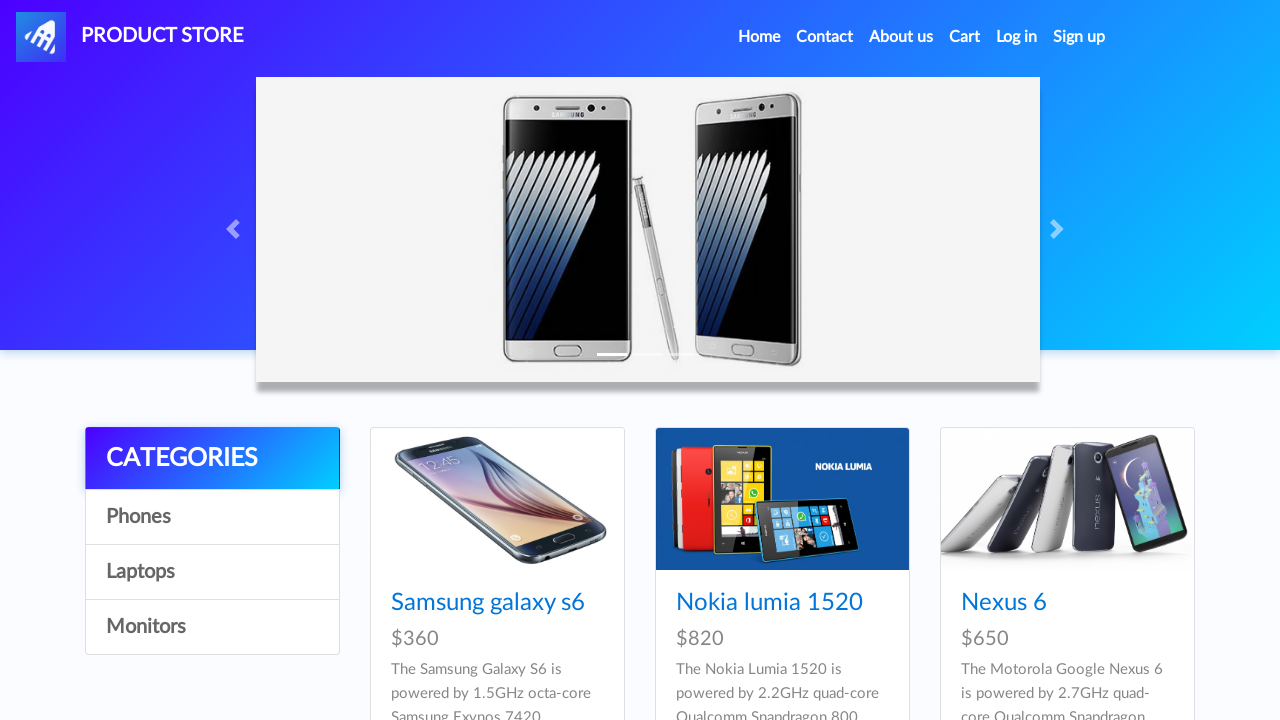

Waited for navigation links to load
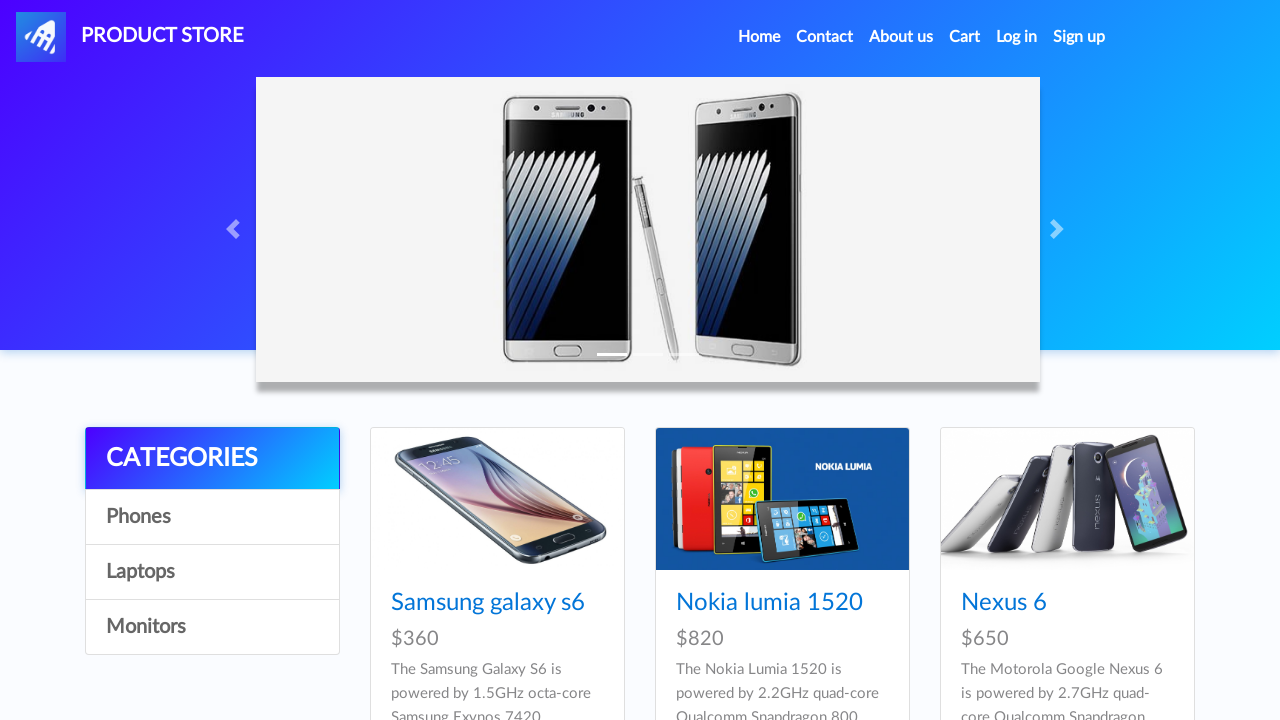

Located 33 navigation links on the page
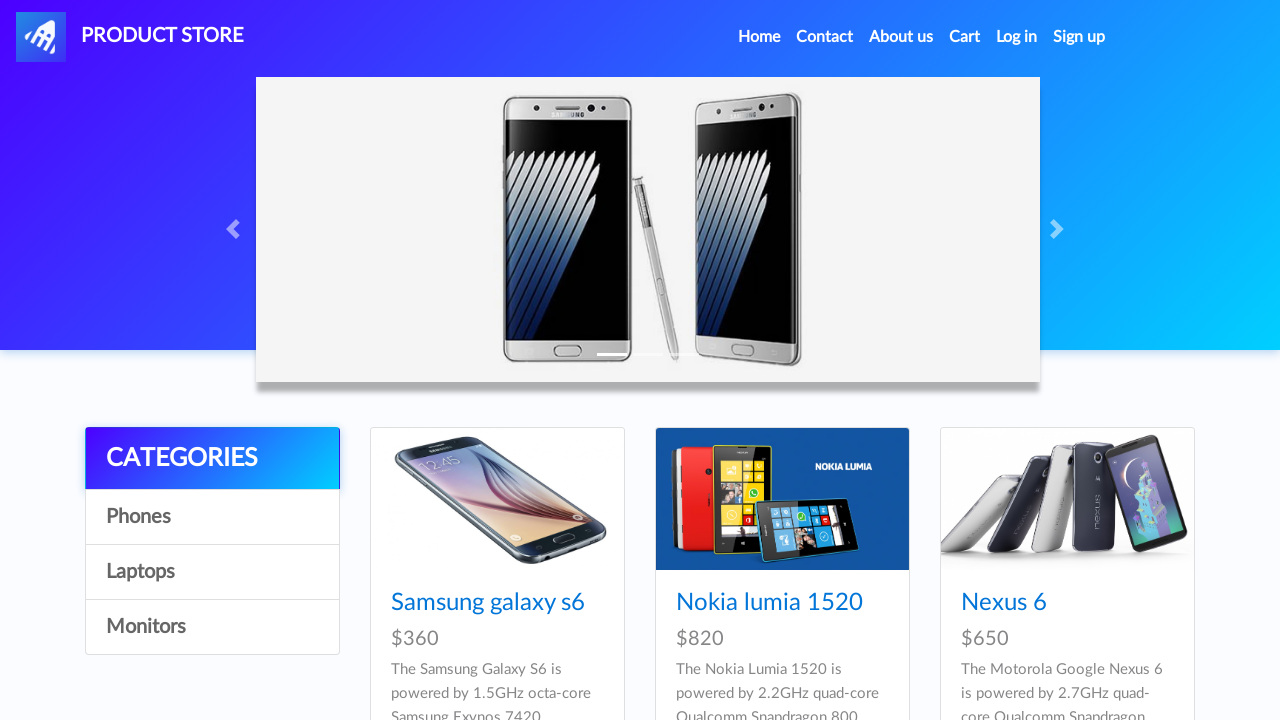

Waited for products section to load
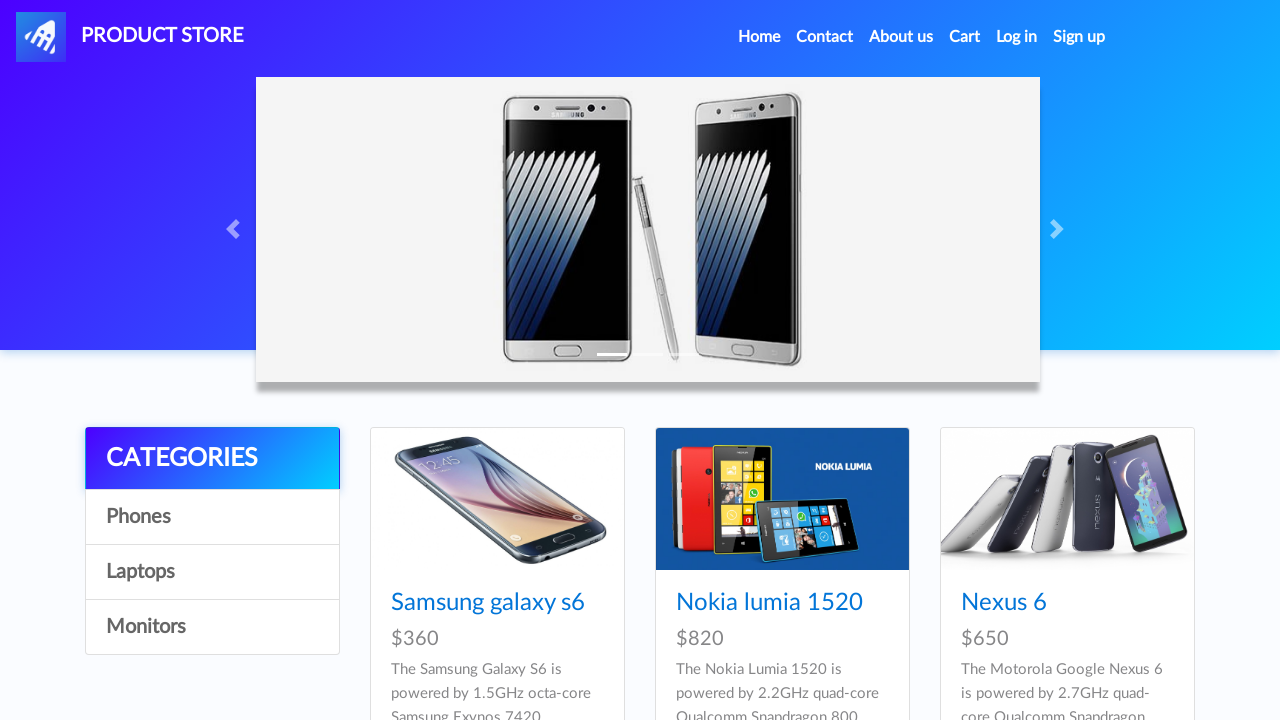

Located 9 product elements on the page
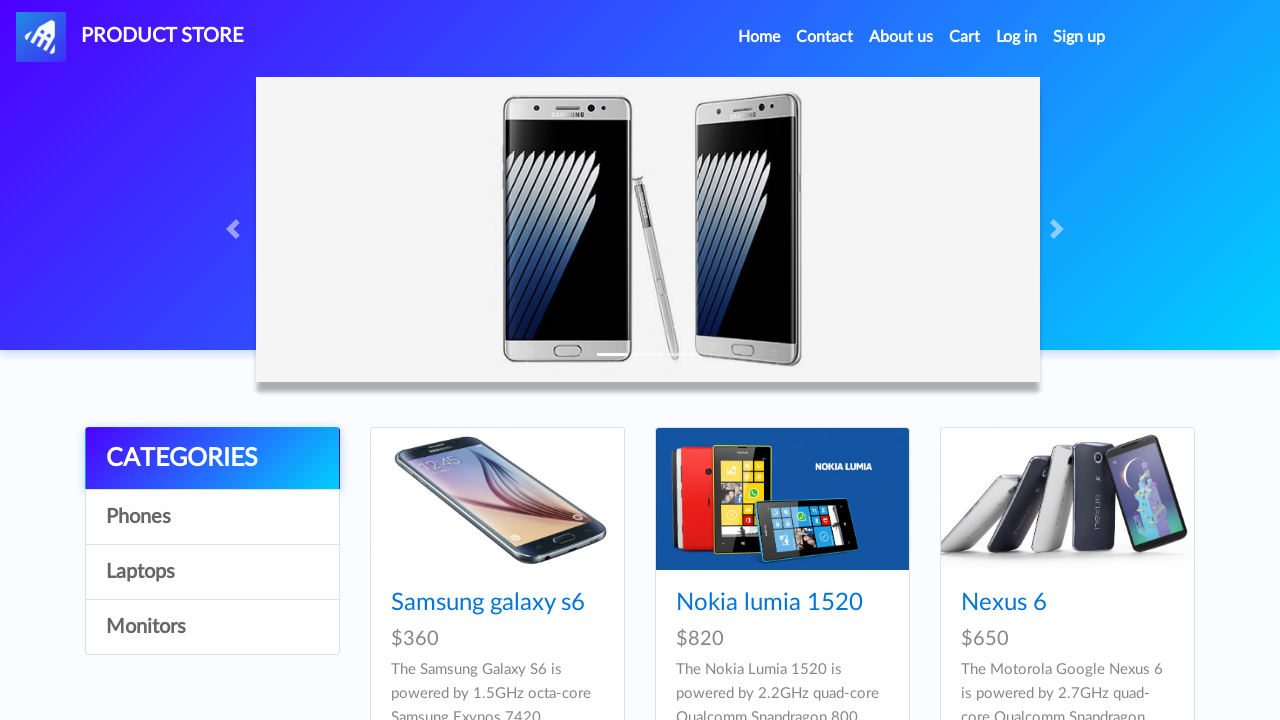

Verified that products are present on the page
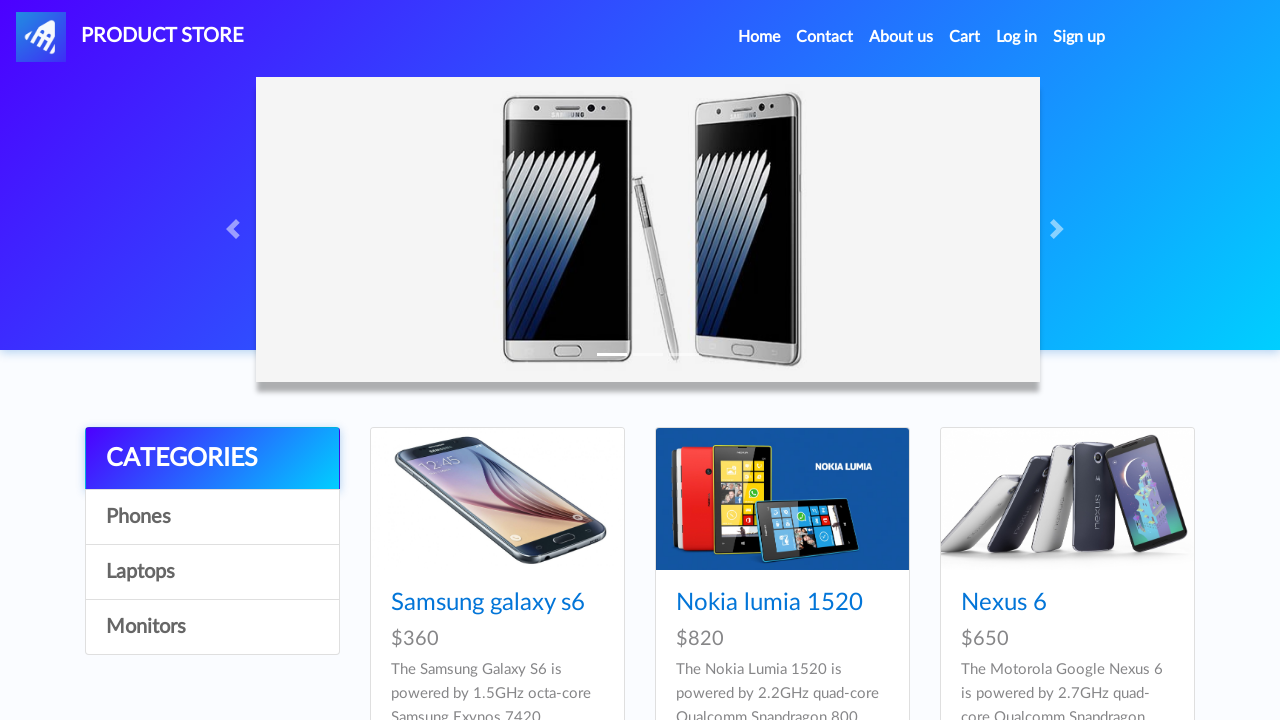

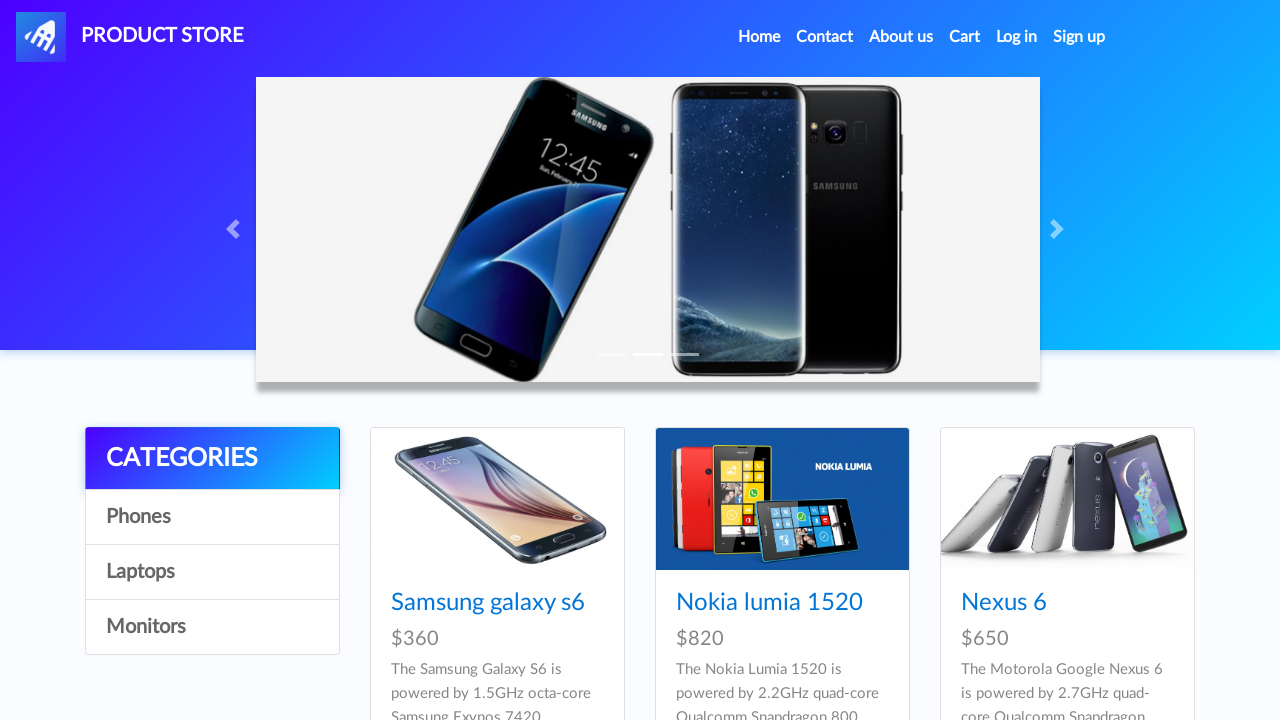